Tests that the Player Guide page loads within acceptable time by navigating to the page and verifying load completion

Starting URL: https://cs455-assignment-1.github.io/StackNServe/

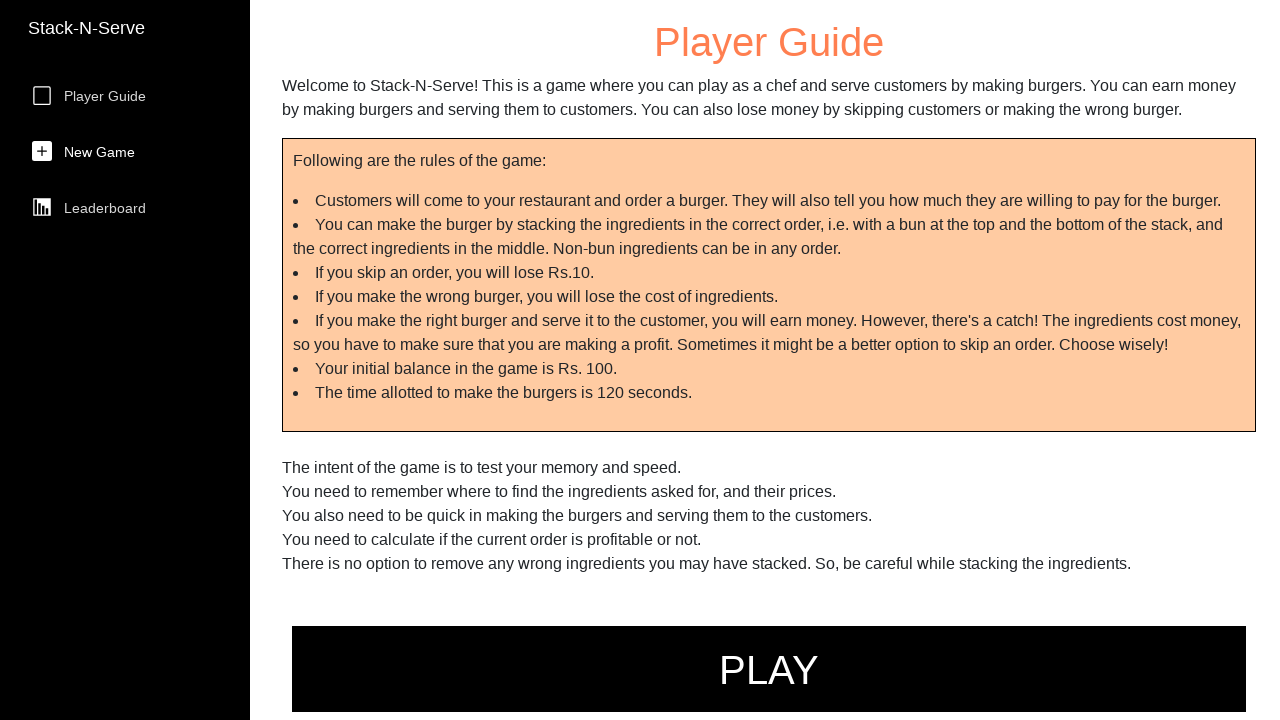

Navigated to StackNServe homepage
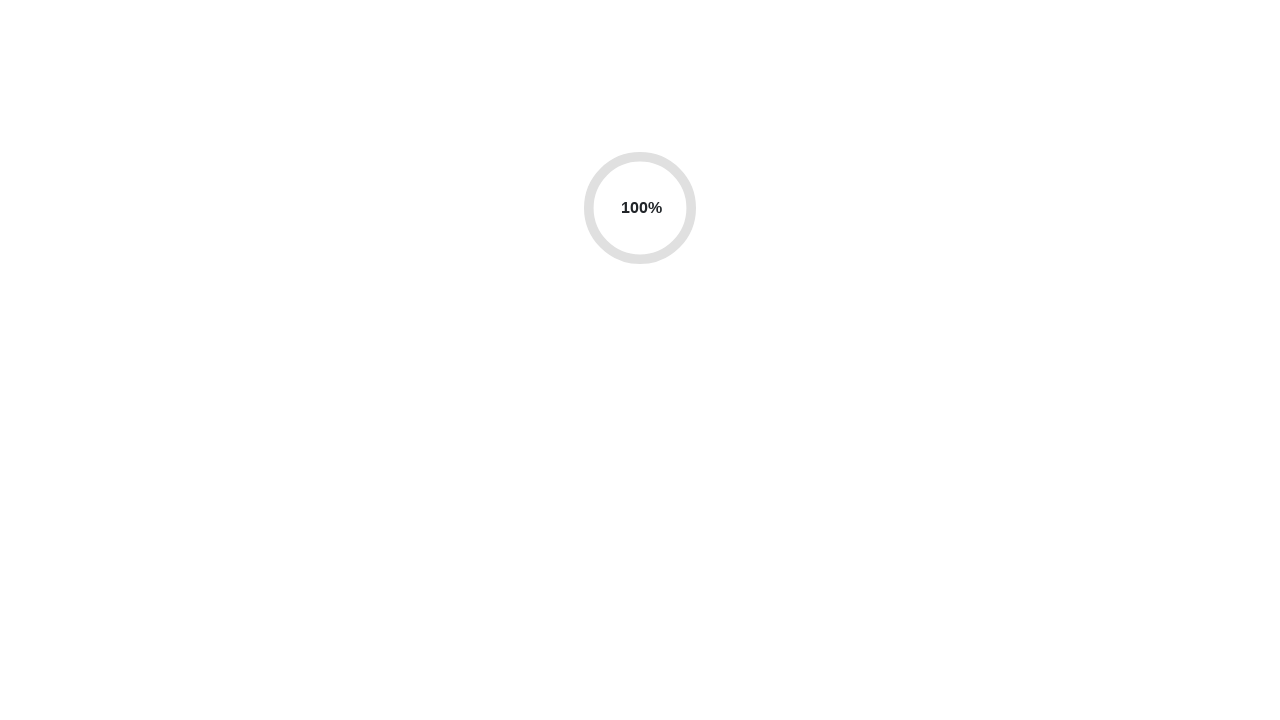

Verified page title contains 'StackNServe'
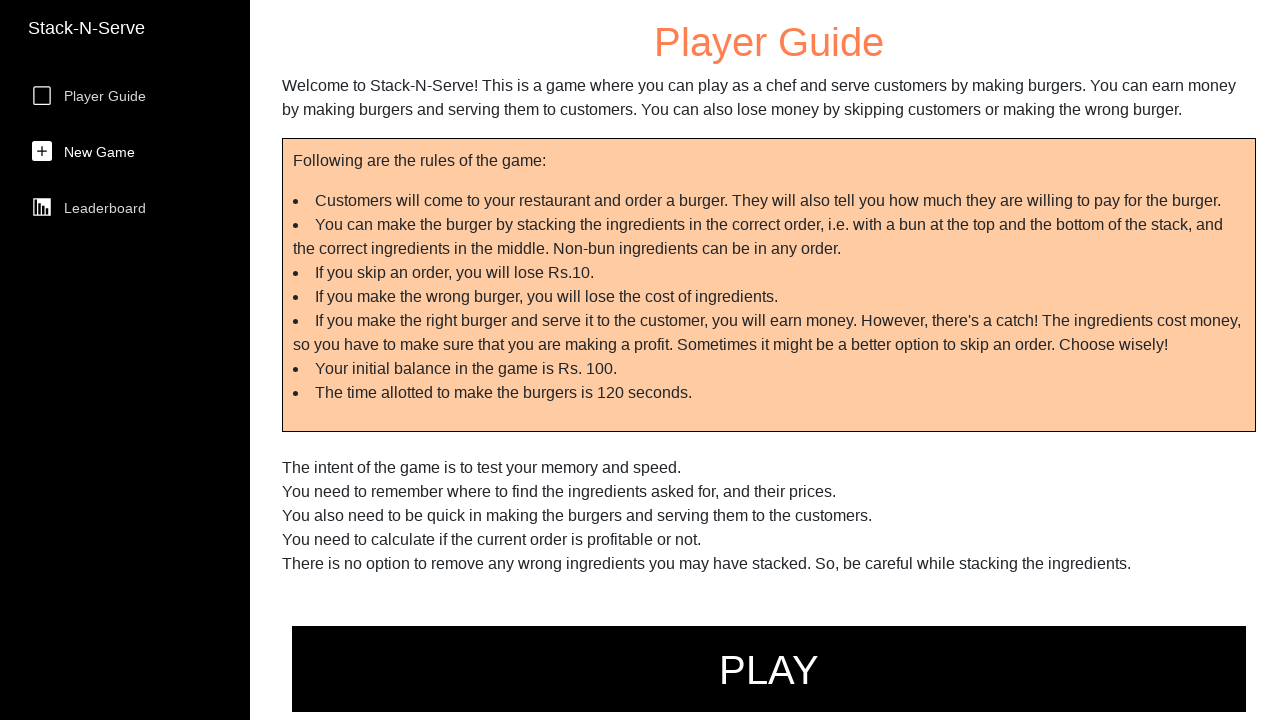

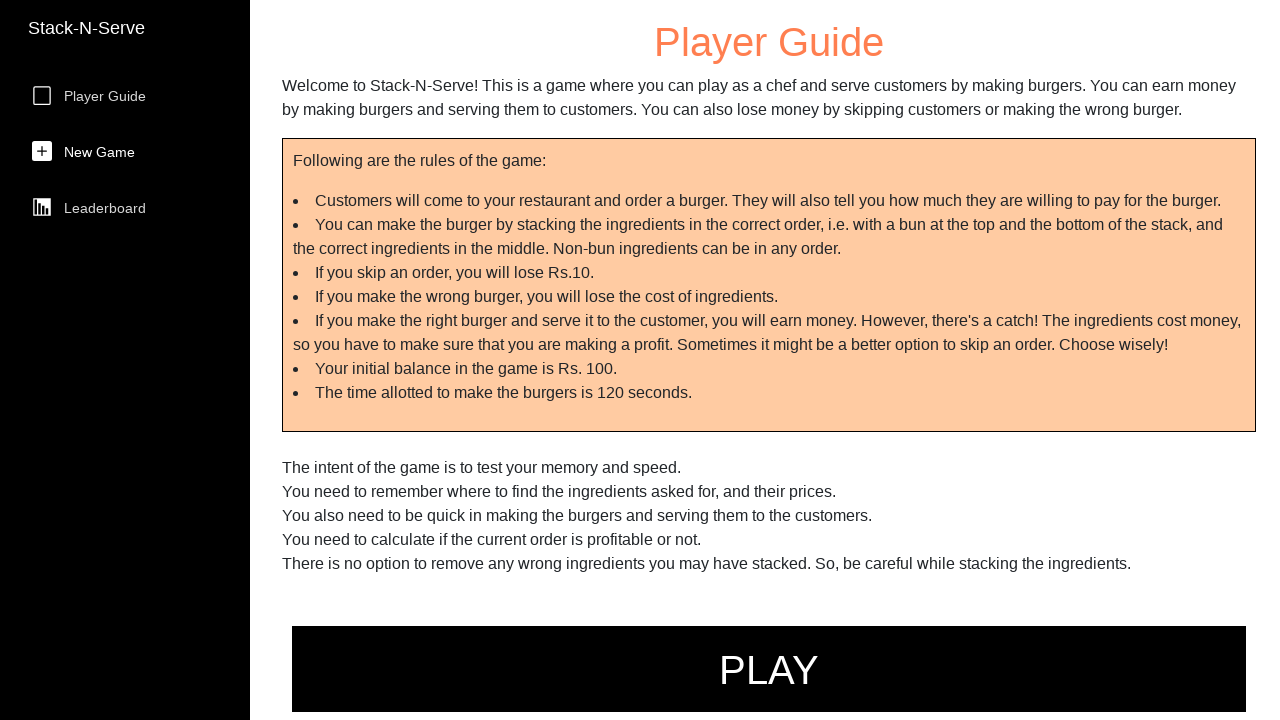